Tests UI element properties on a demo form page by verifying that the username field is displayed and enabled, and testing the remember me checkbox selection behavior by clicking it and verifying its selected state.

Starting URL: https://demo.applitools.com/

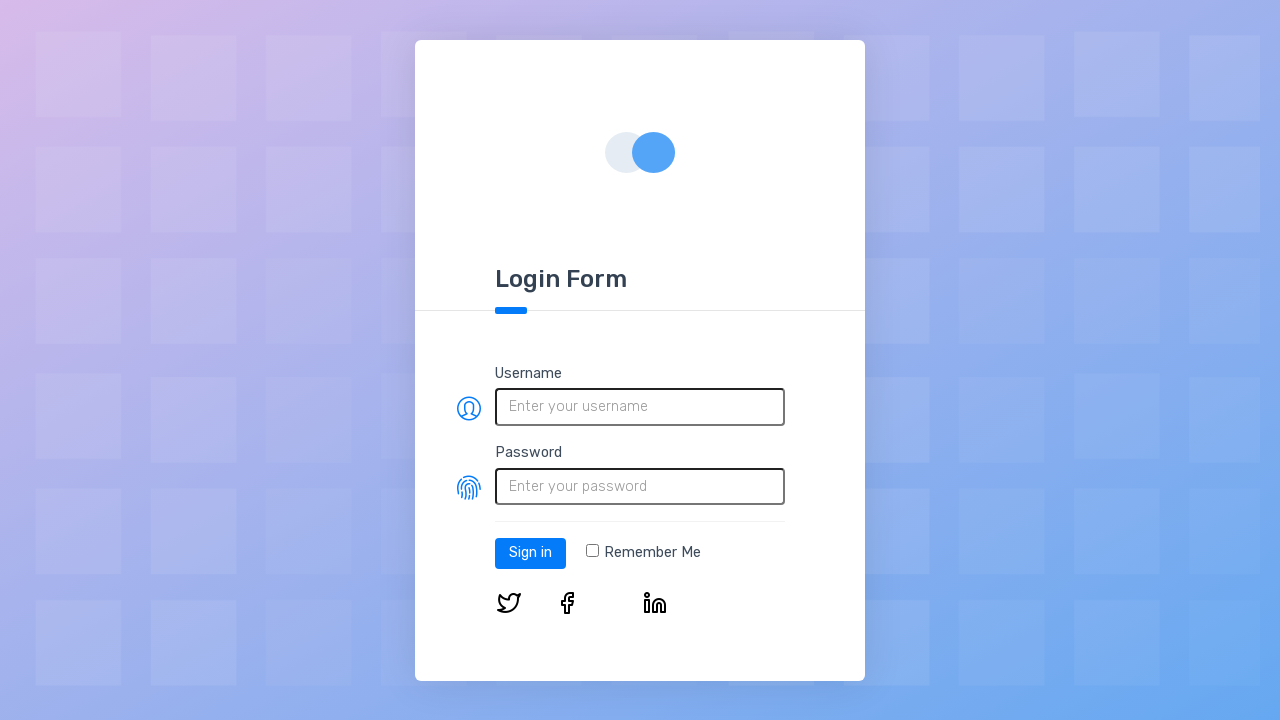

Waited for username field to be visible
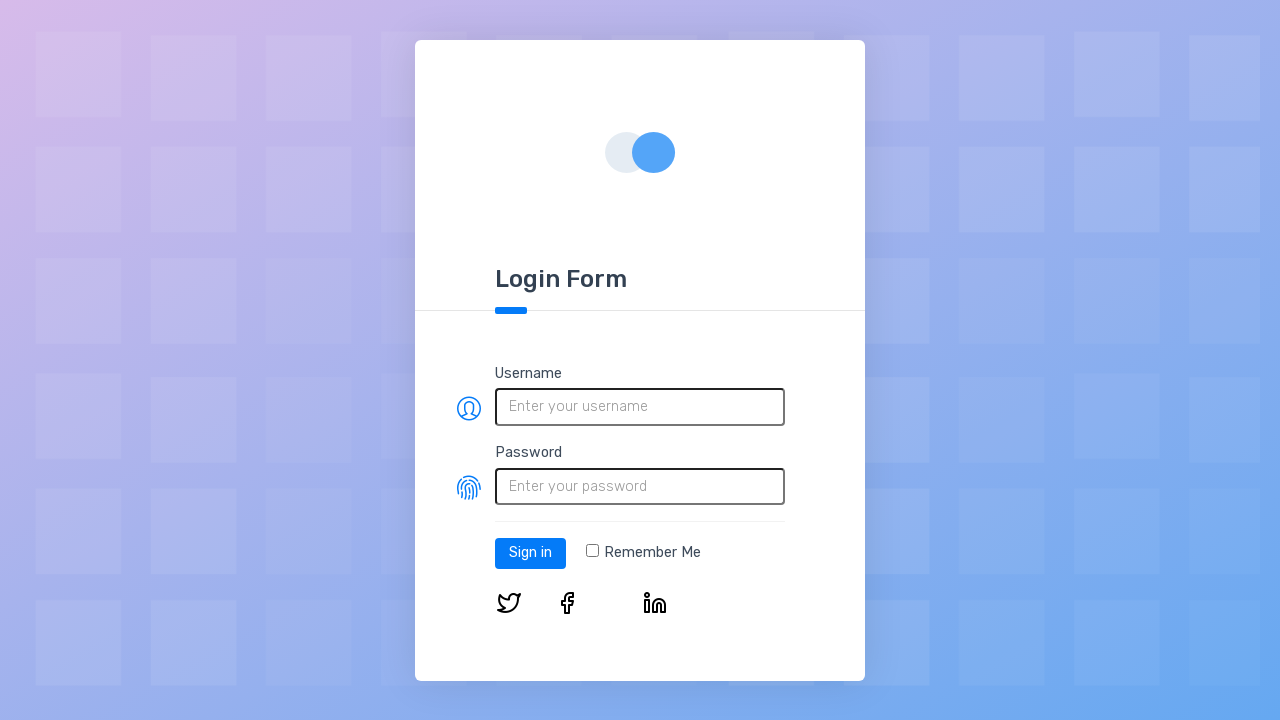

Verified username field is visible
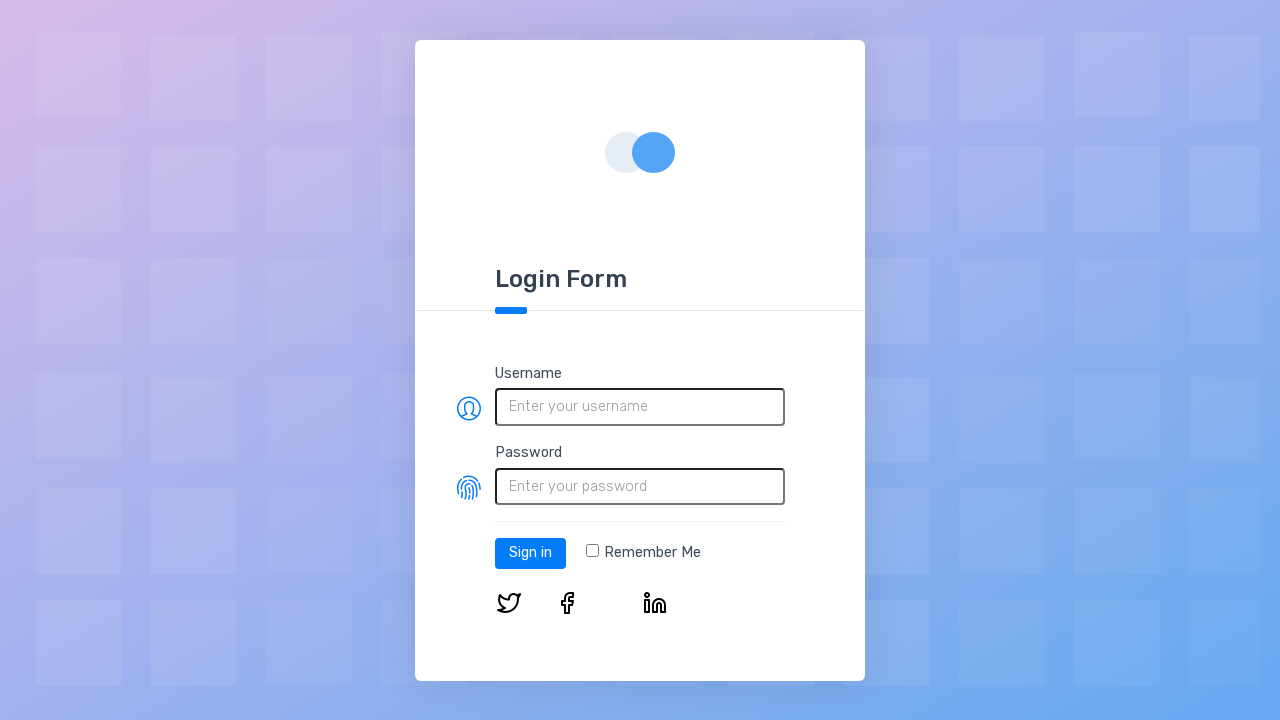

Verified username field is enabled
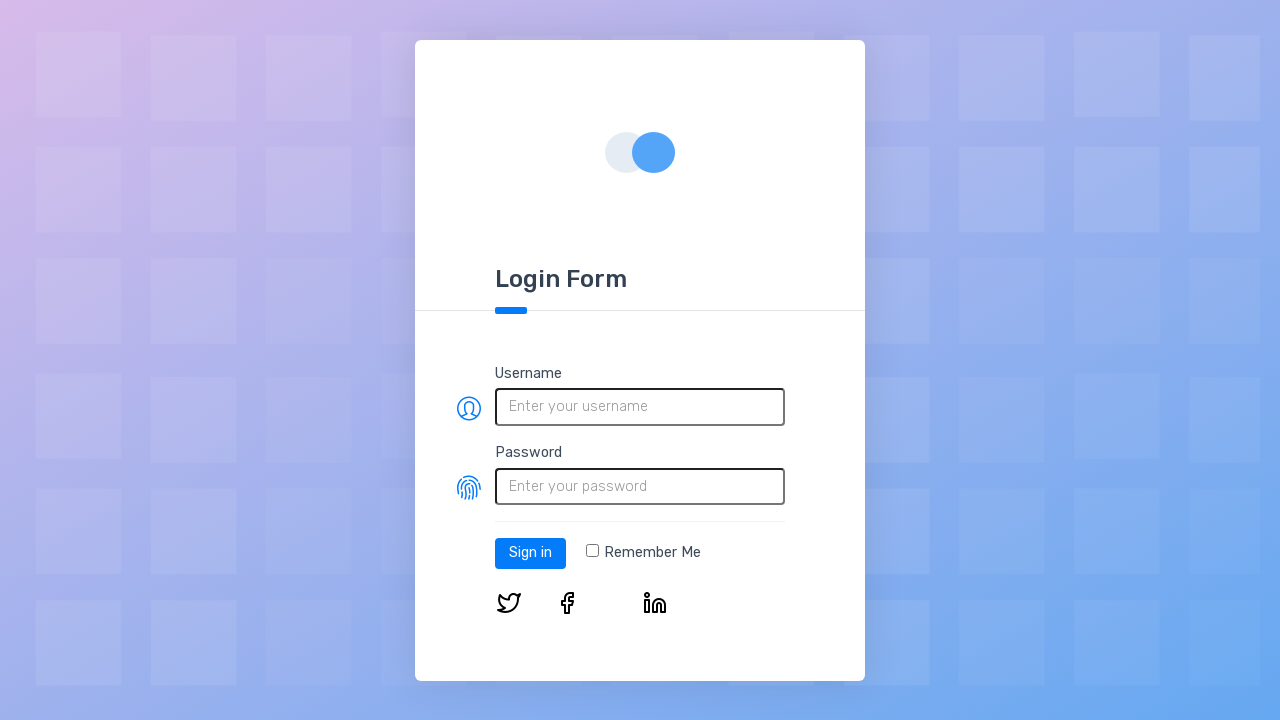

Located the remember me checkbox
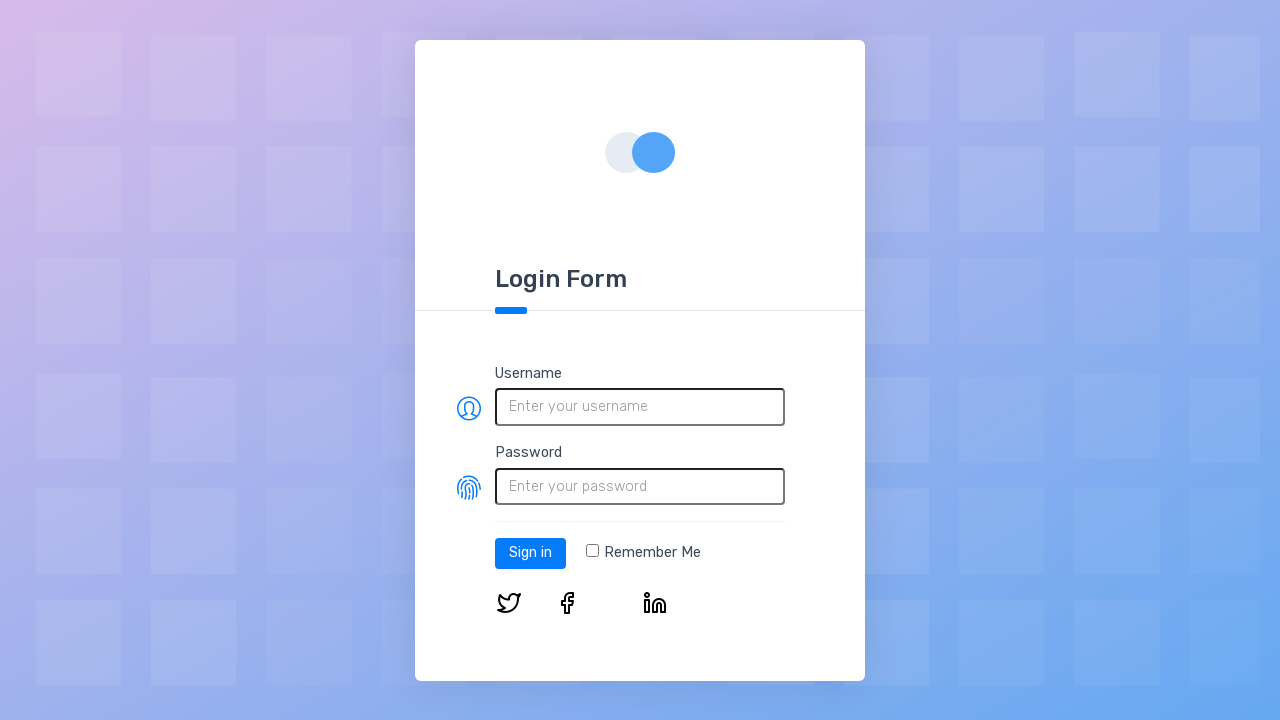

Verified checkbox is initially not selected
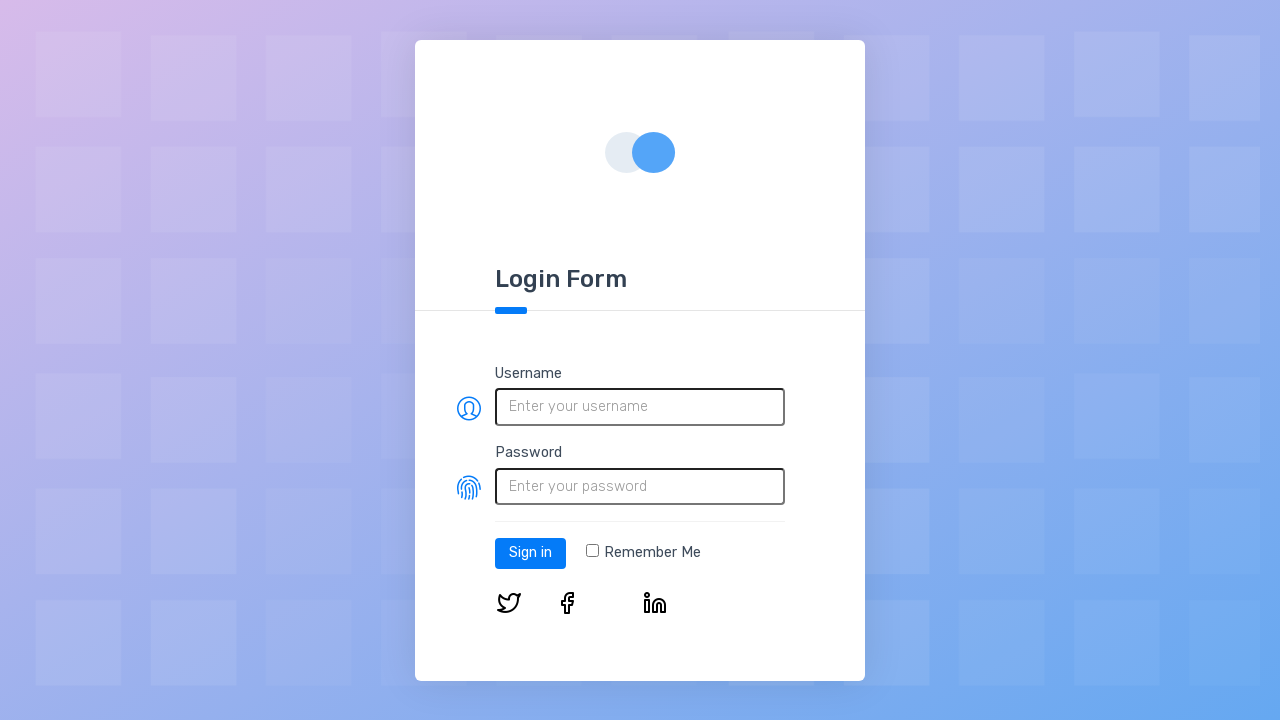

Clicked the remember me checkbox to select it at (592, 551) on input[type='checkbox']
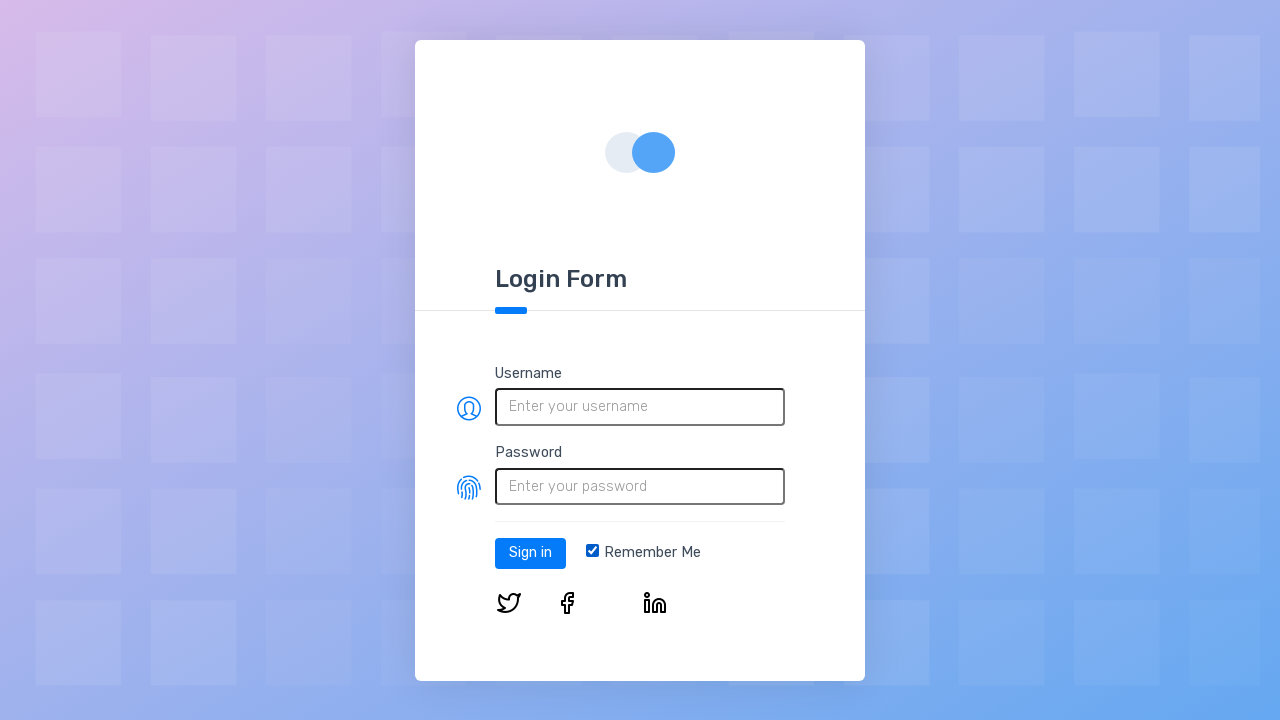

Verified checkbox is now selected
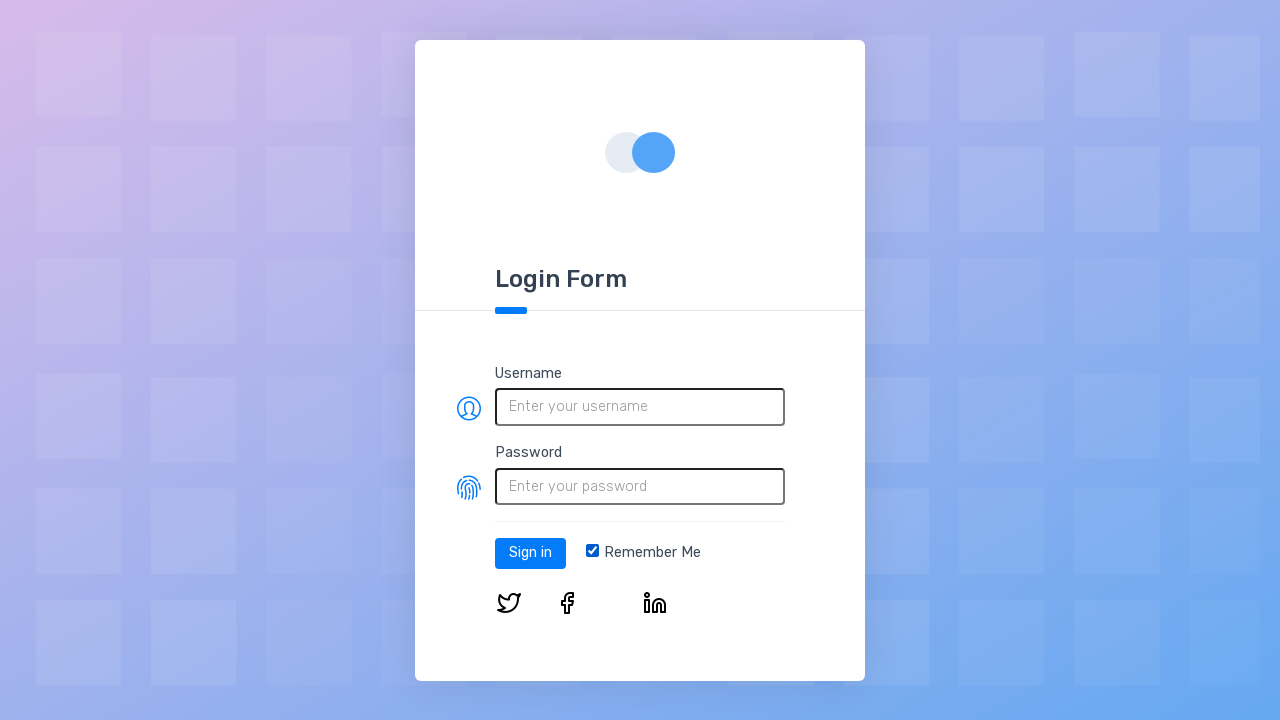

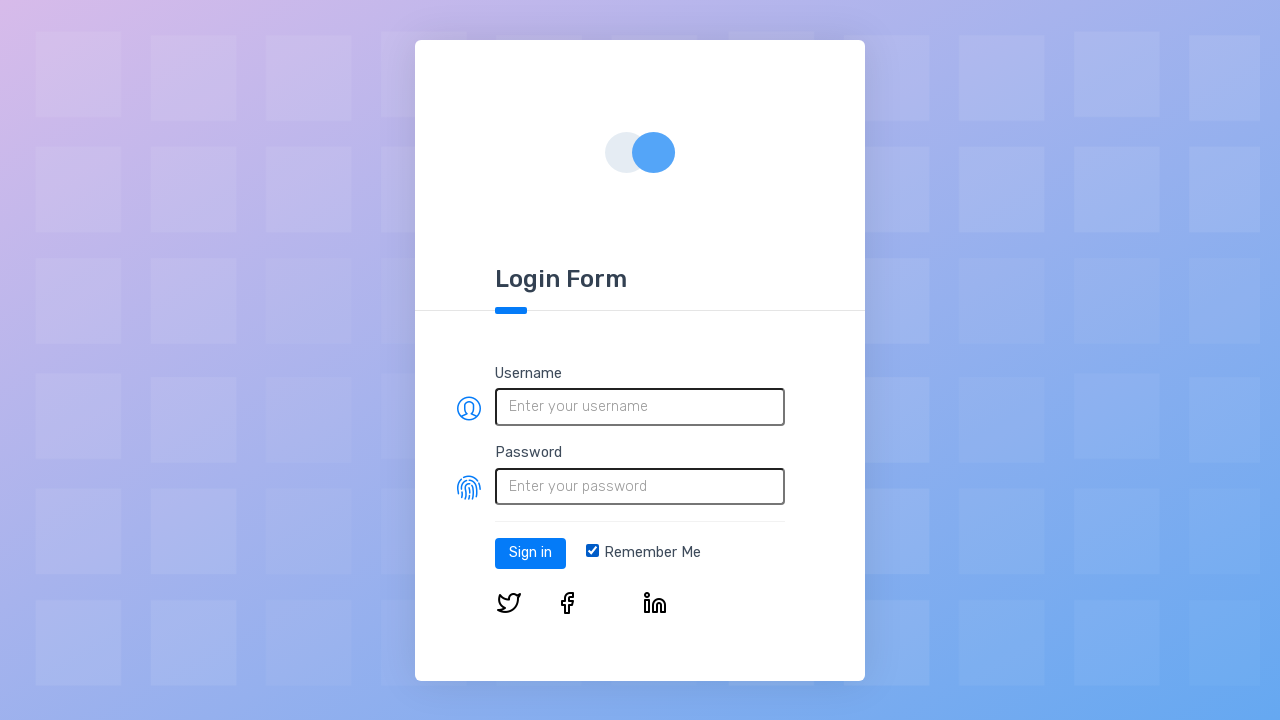